Tests navigation to the GitHub Team page by clicking the Team menu item in the main navigation

Starting URL: https://github.com

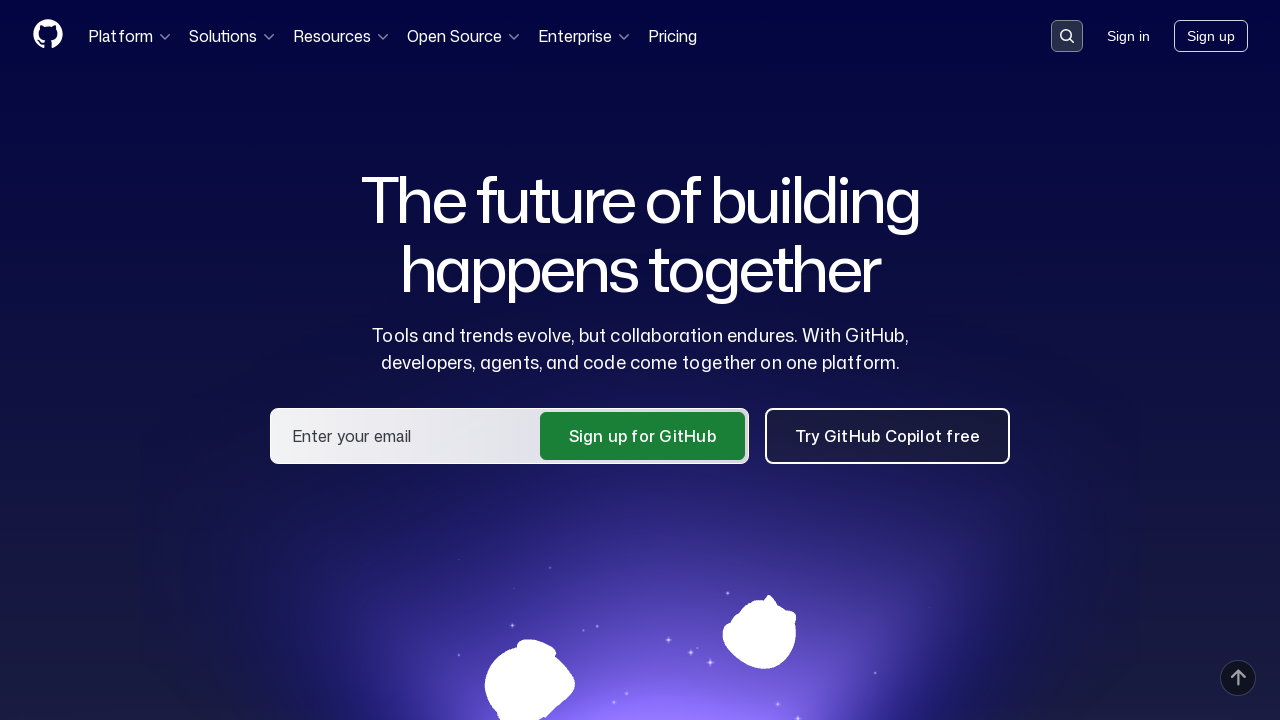

Clicked Team menu item in main navigation at (473, 438) on a[href='/team']
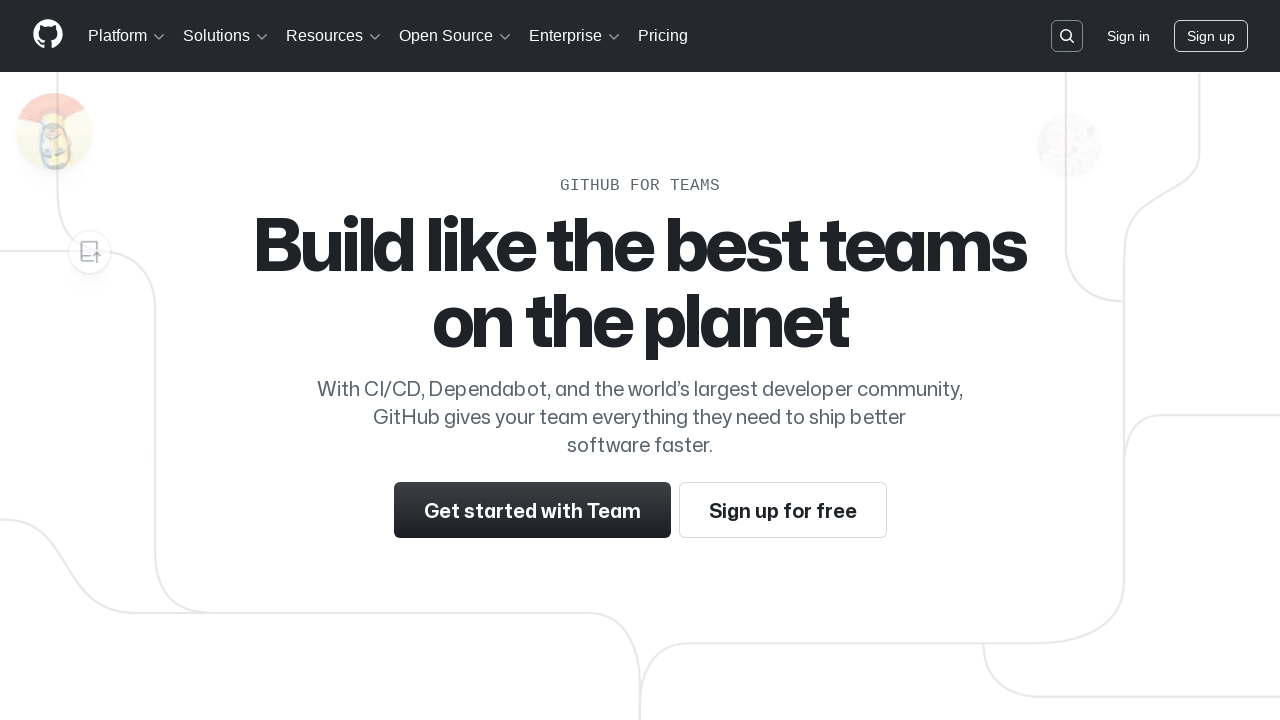

Navigated to GitHub Team page at https://github.com/team
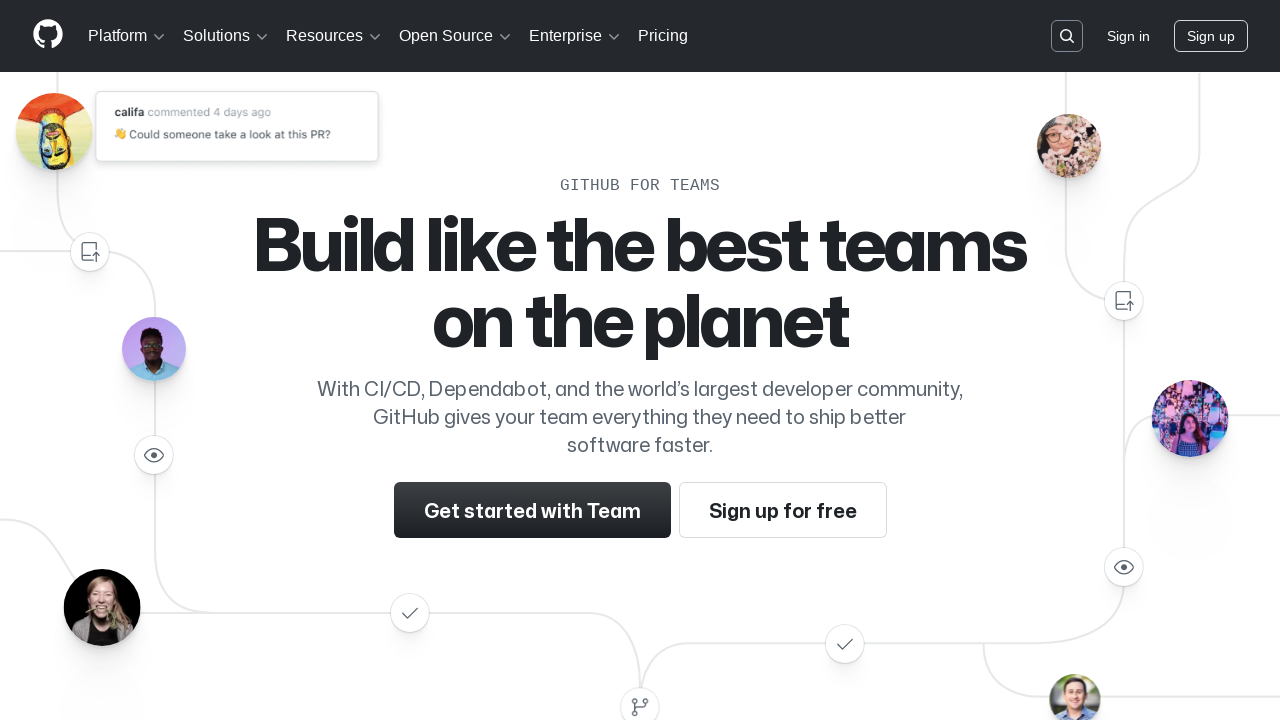

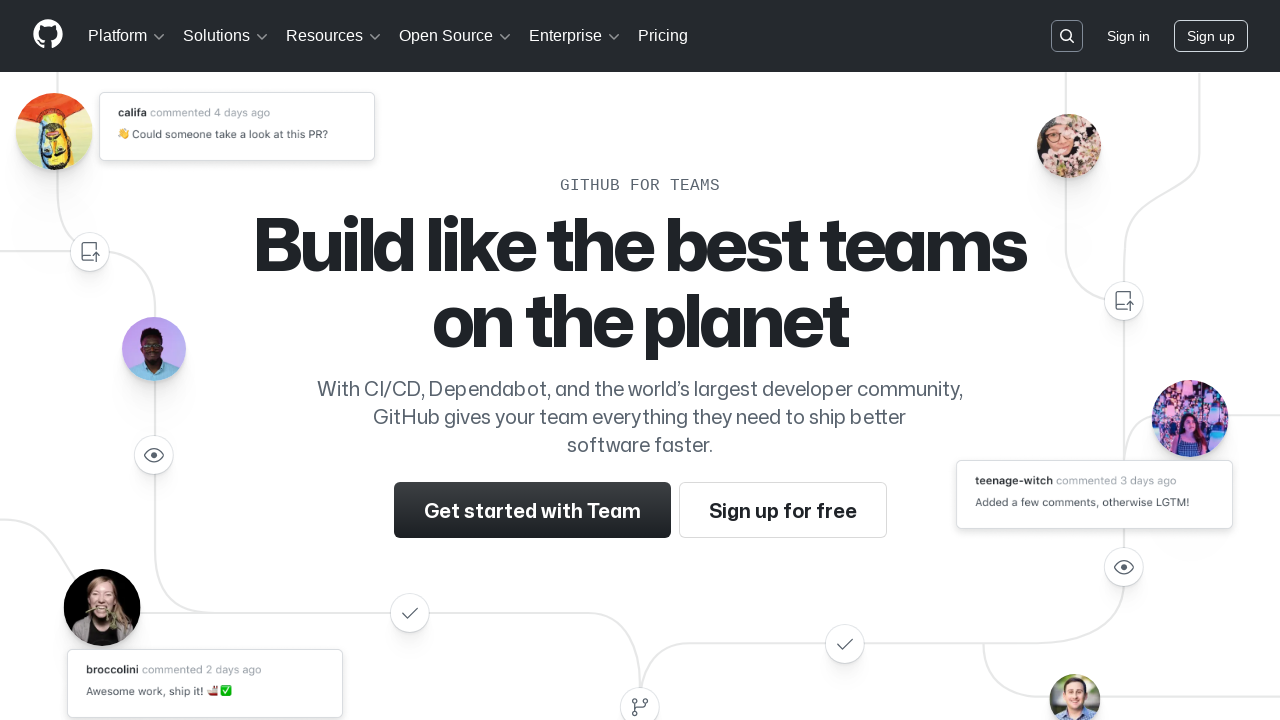